Tests fluent wait functionality by waiting for a button to become visible on the page.

Starting URL: https://demoqa.com/dynamic-properties

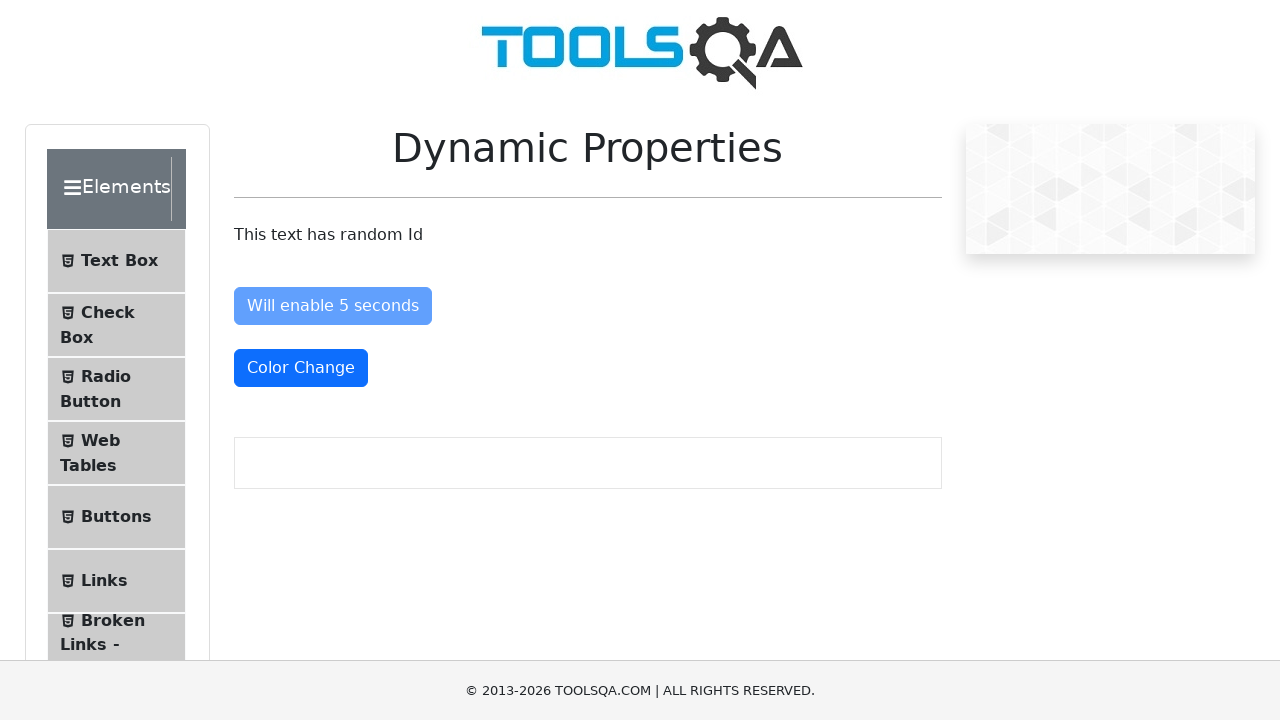

Navigated to https://demoqa.com/dynamic-properties
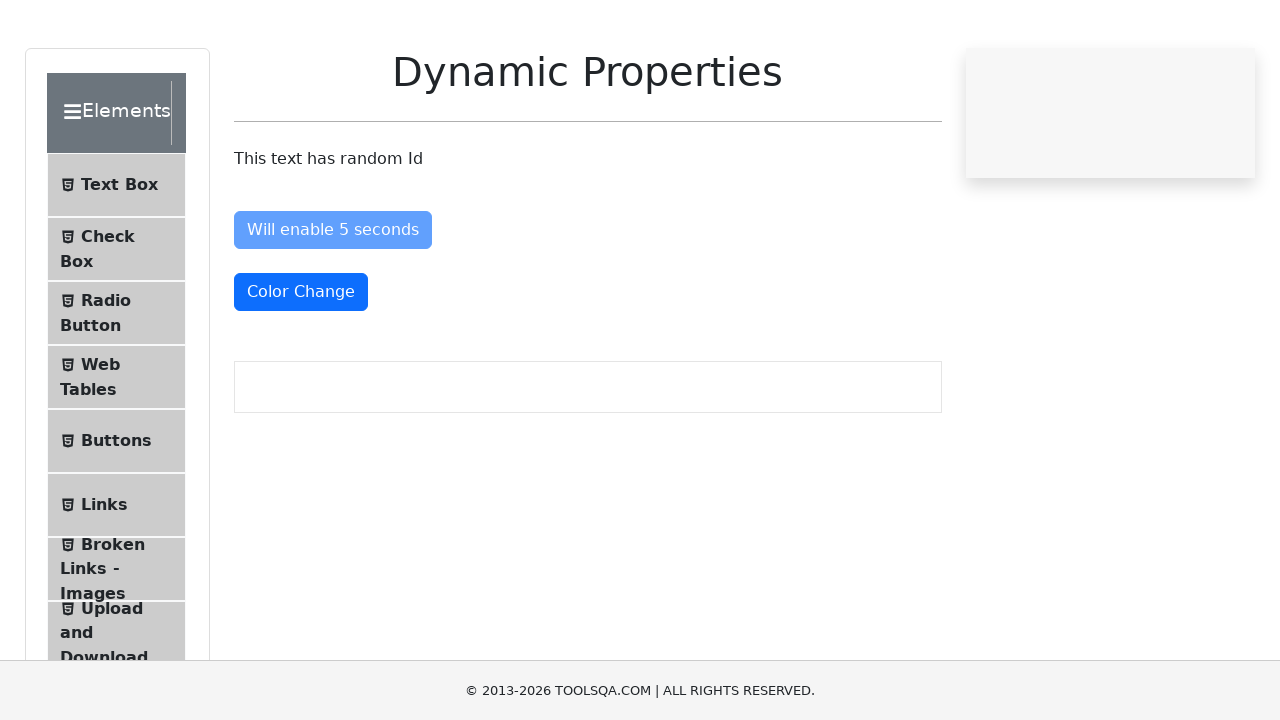

Button with id 'visibleAfter' became visible after fluent wait
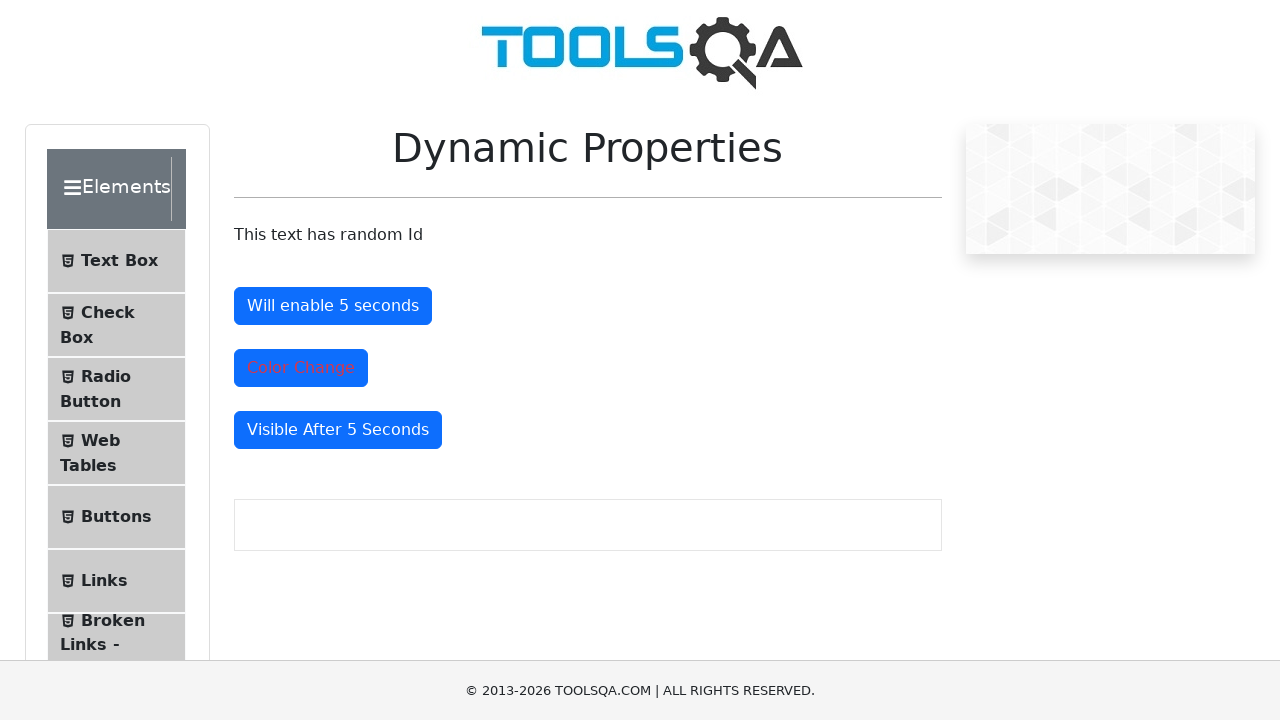

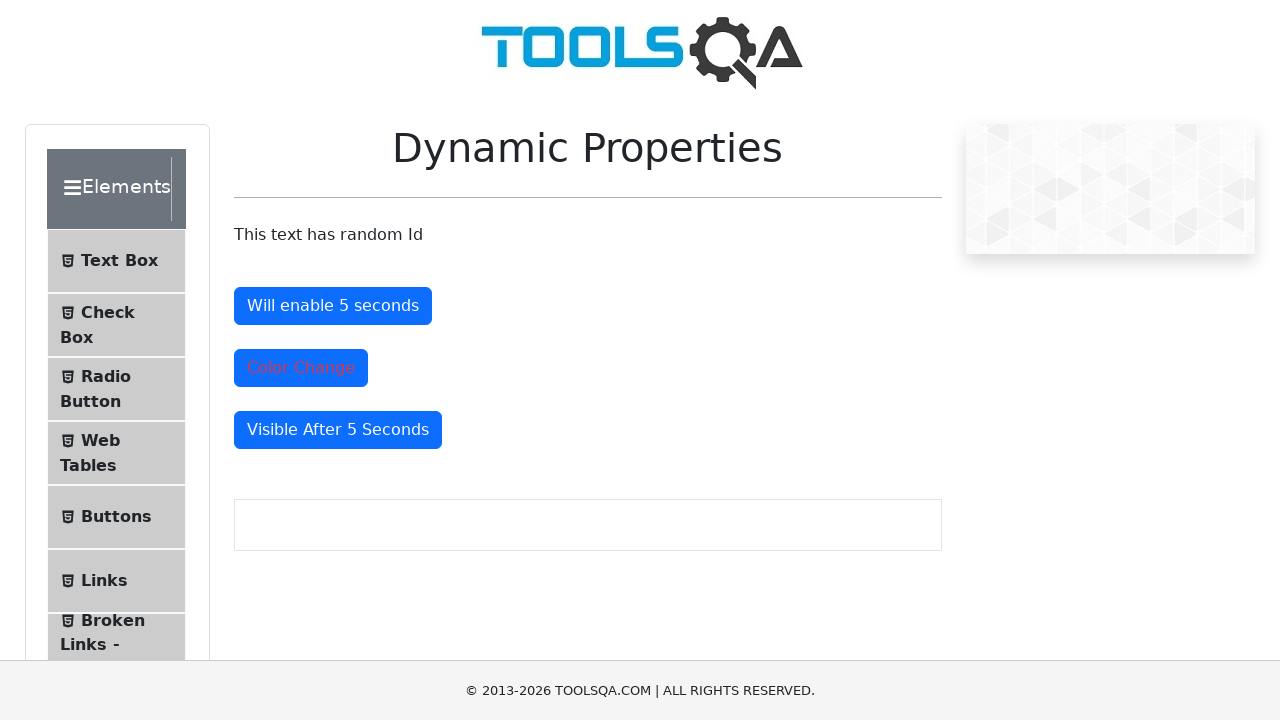